Navigates to Rahul Shetty Academy website and verifies the page title and URL are accessible

Starting URL: https://rahulshettyacademy.com

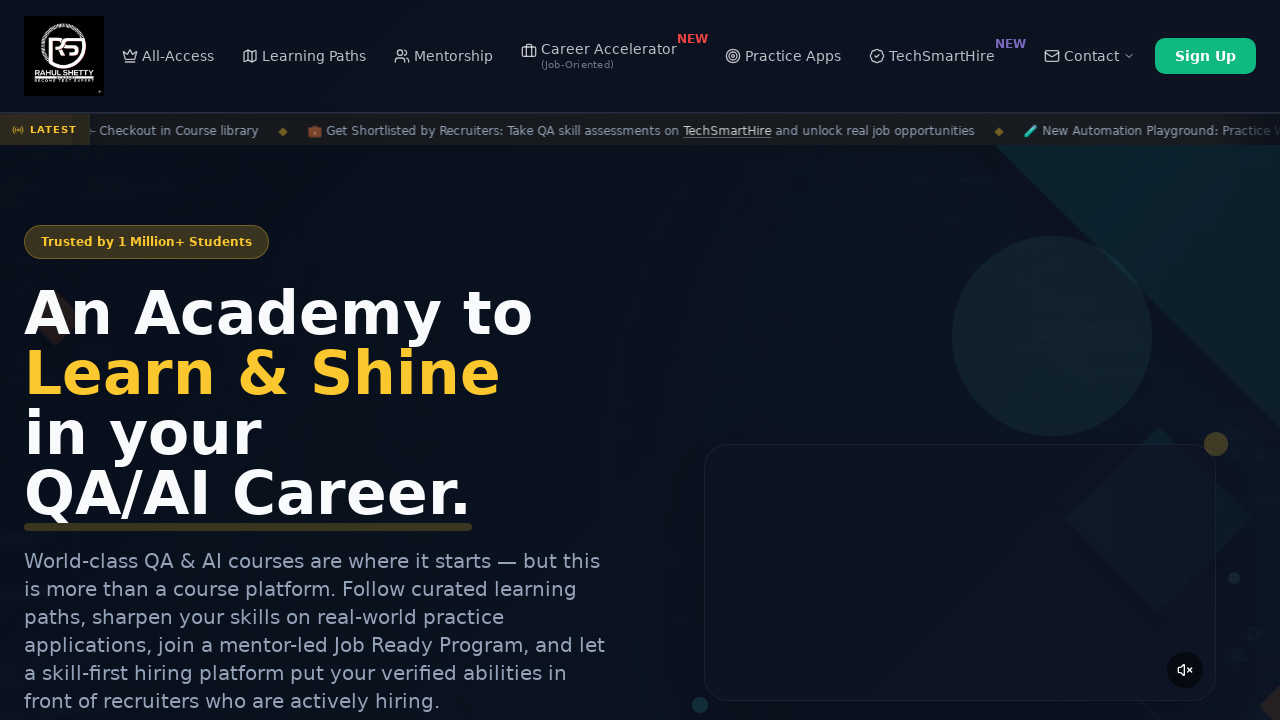

Retrieved page title
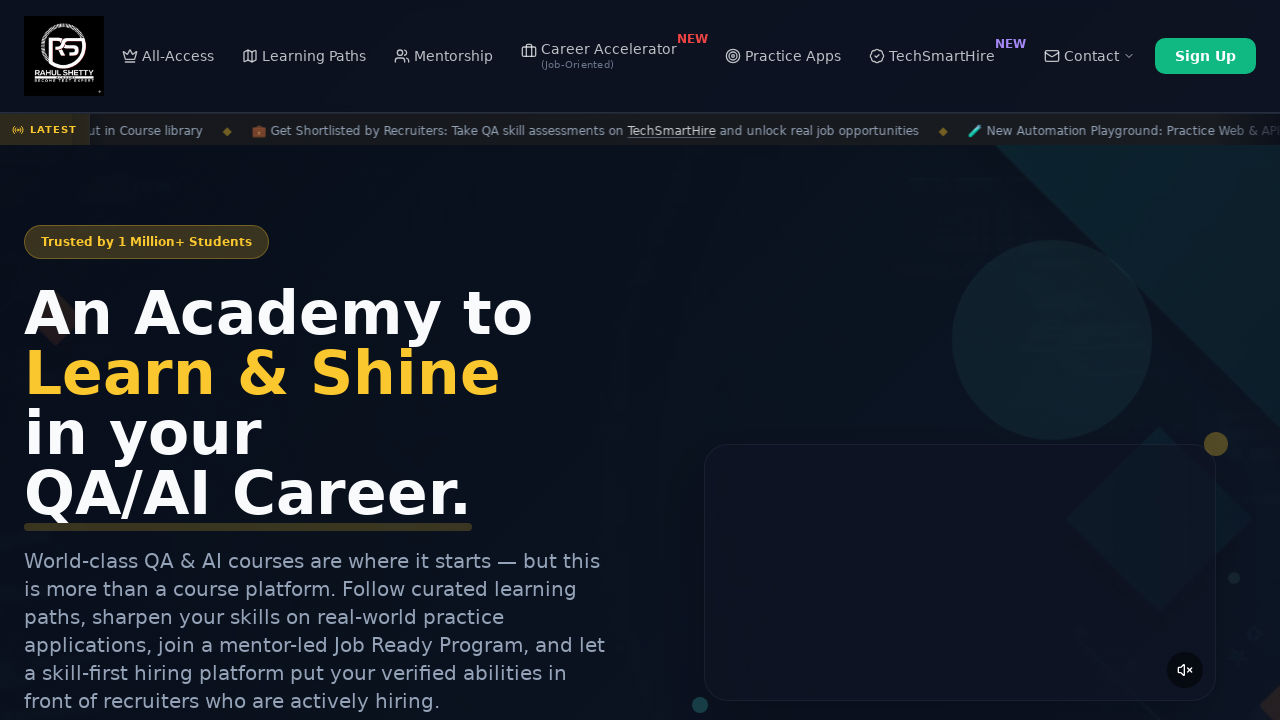

Printed page title: Rahul Shetty Academy | QA Automation, Playwright, AI Testing & Online Training
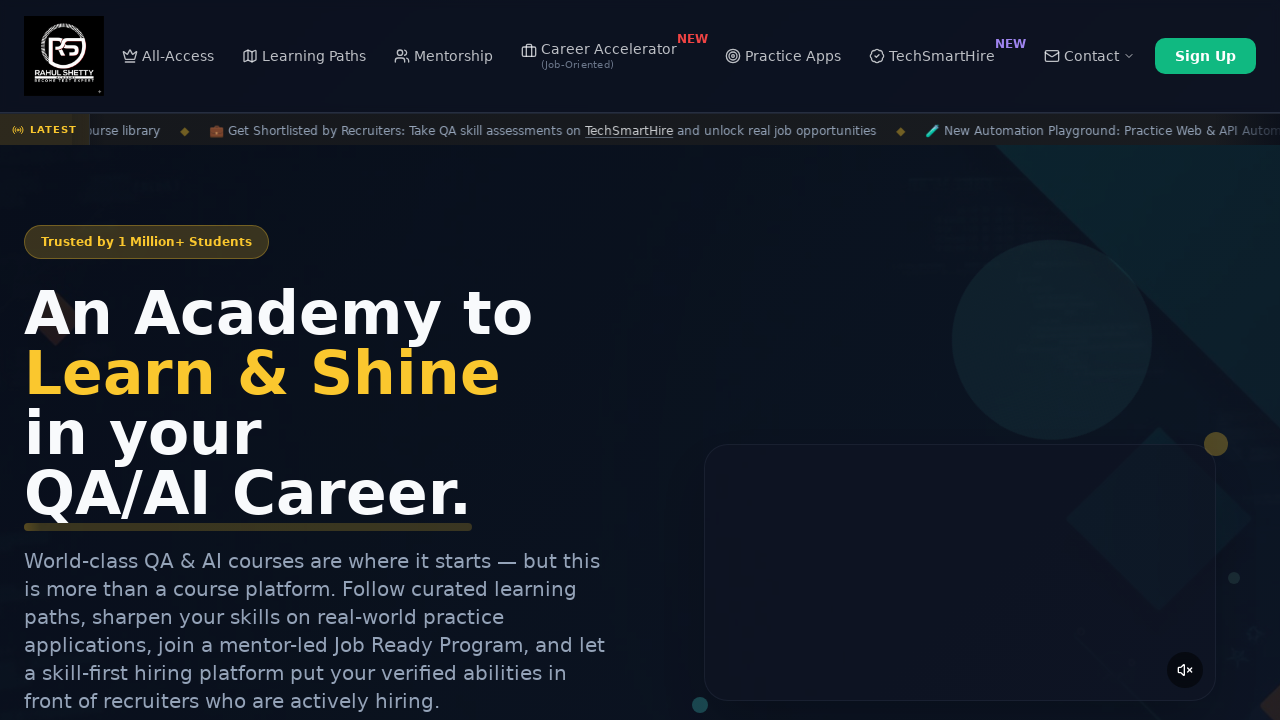

Retrieved current page URL
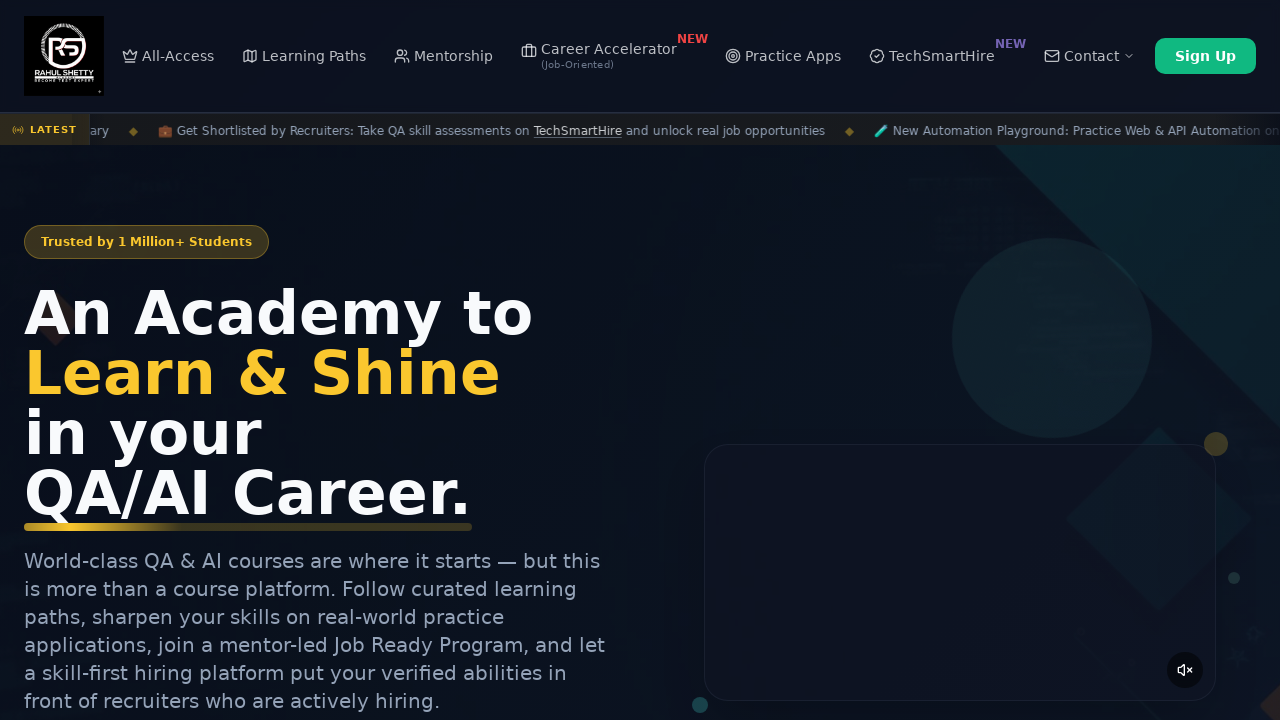

Printed current URL: https://rahulshettyacademy.com/
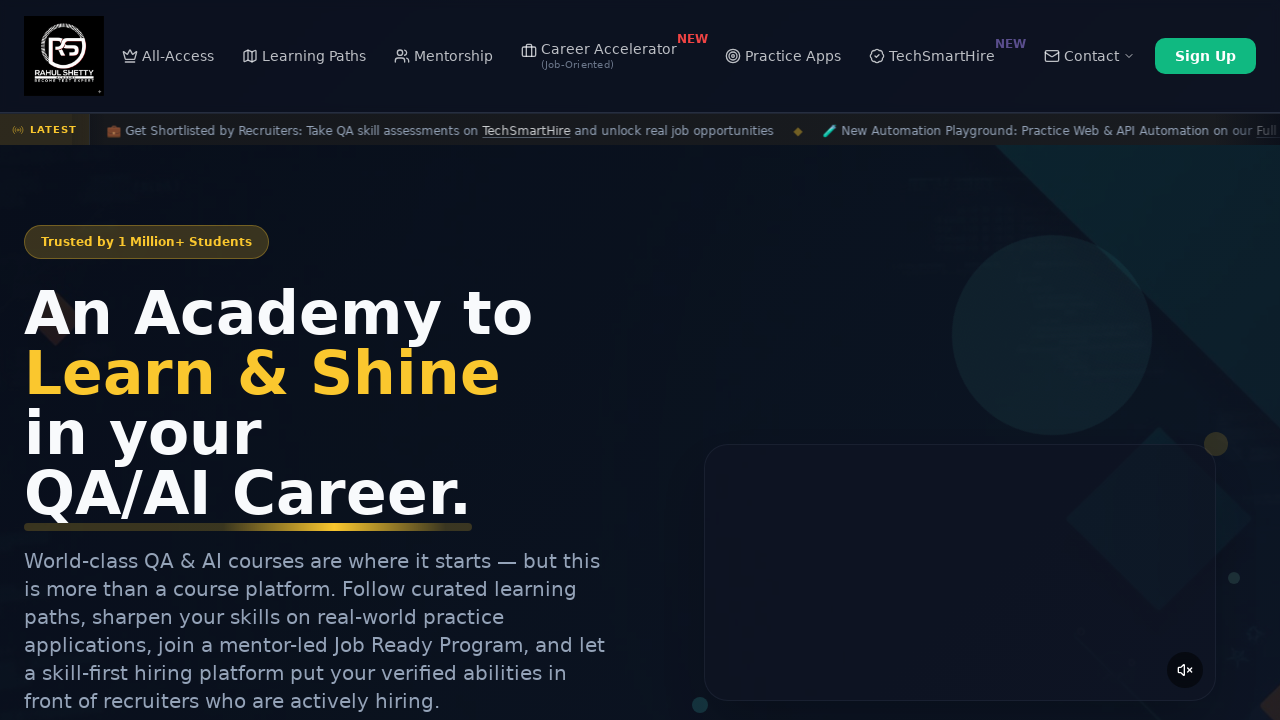

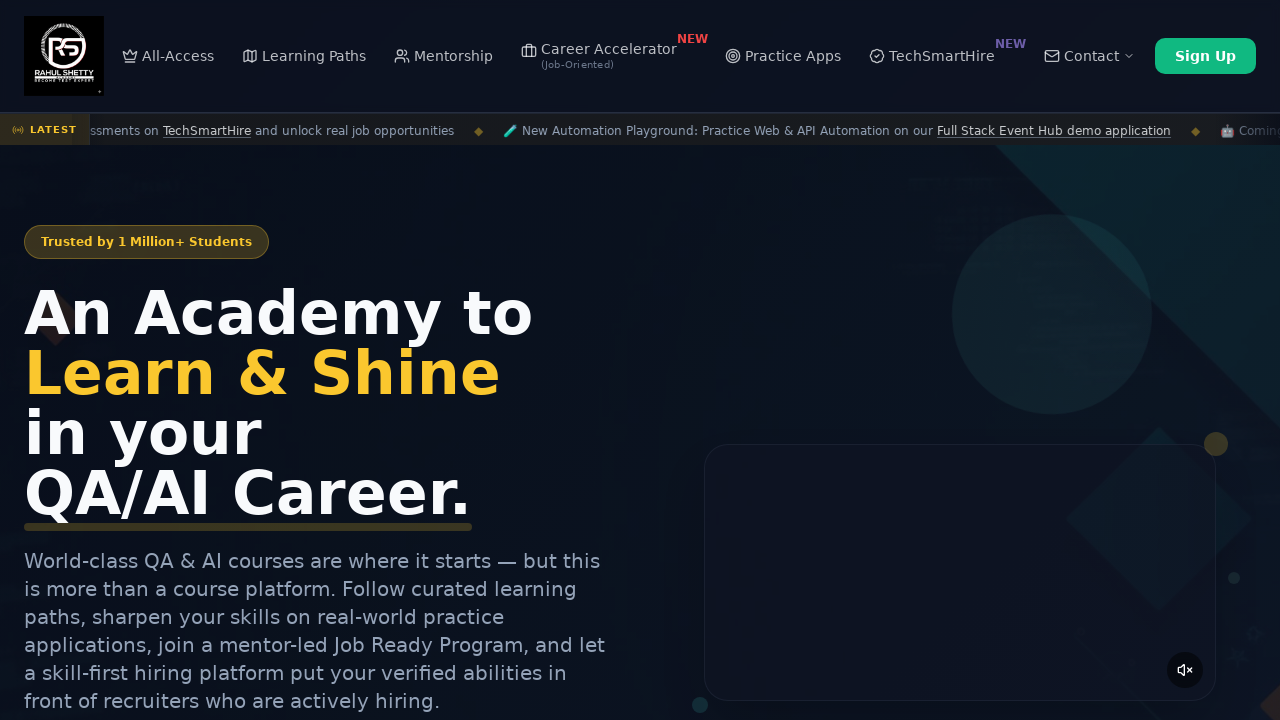